Tests window and element scrolling functionality on an automation practice page, then reads values from a table with a fixed header

Starting URL: https://rahulshettyacademy.com/AutomationPractice/

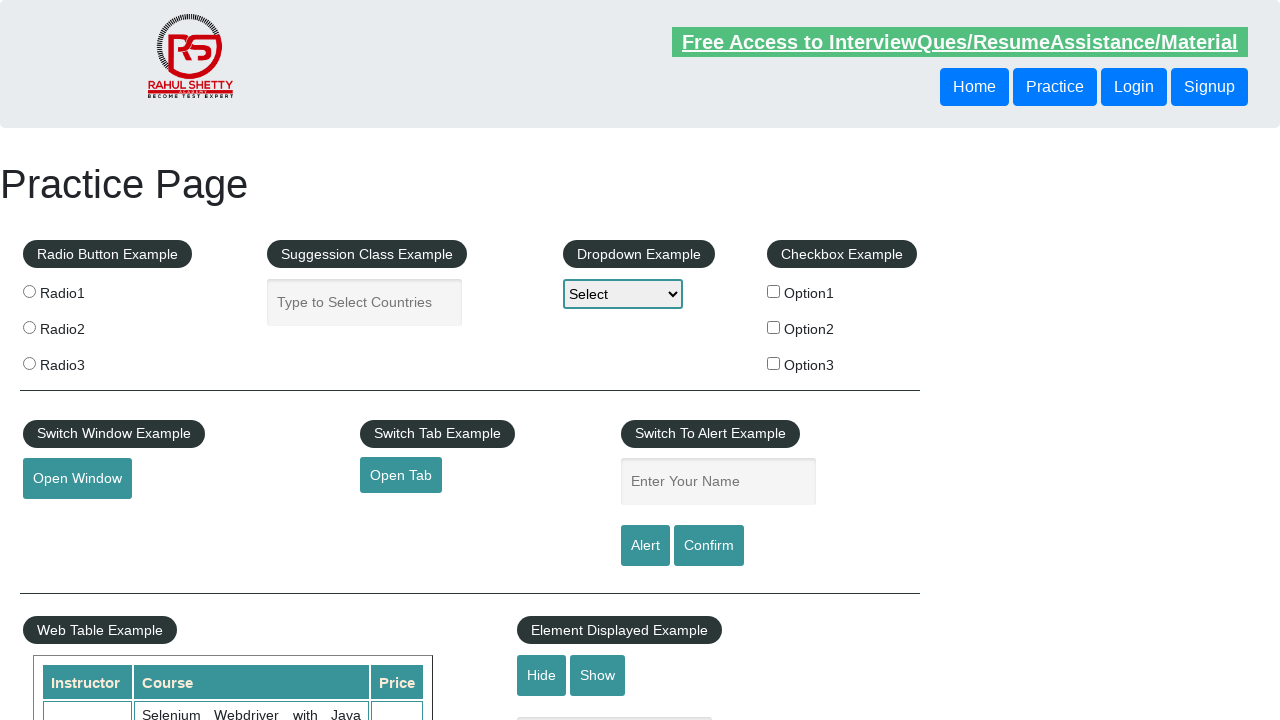

Scrolled window down by 500 pixels
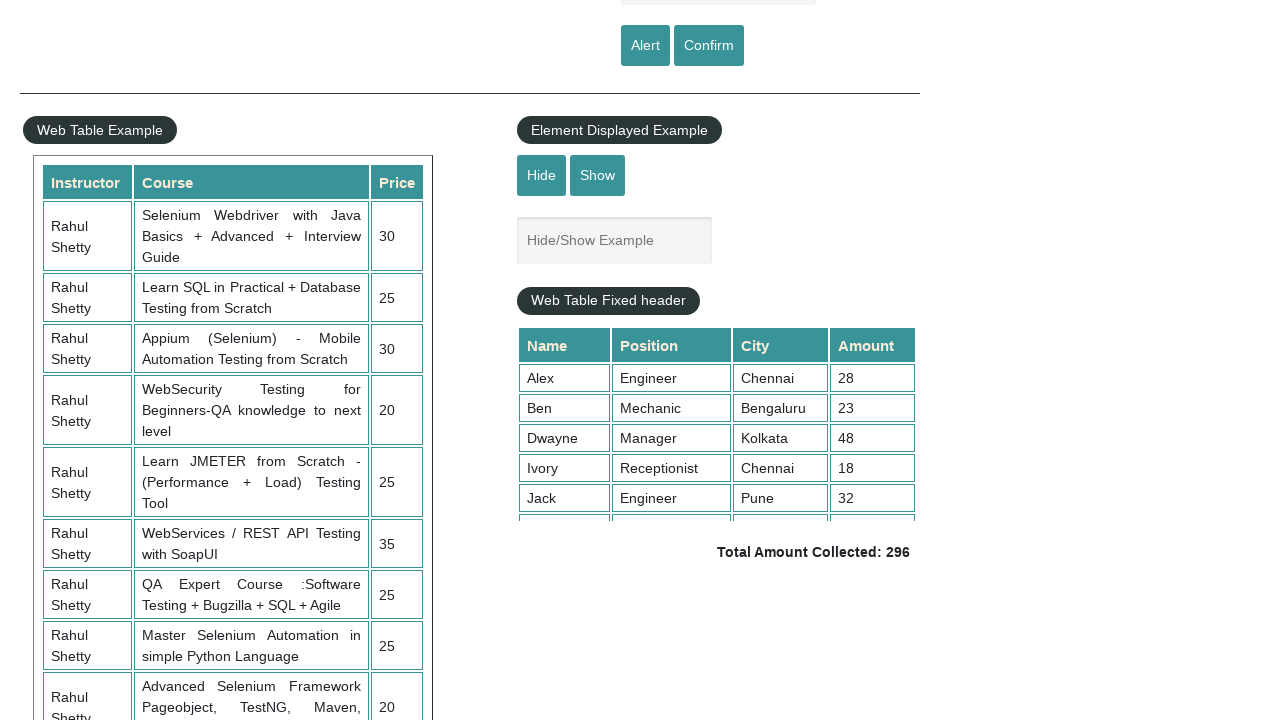

Waited 1000ms for scroll to complete
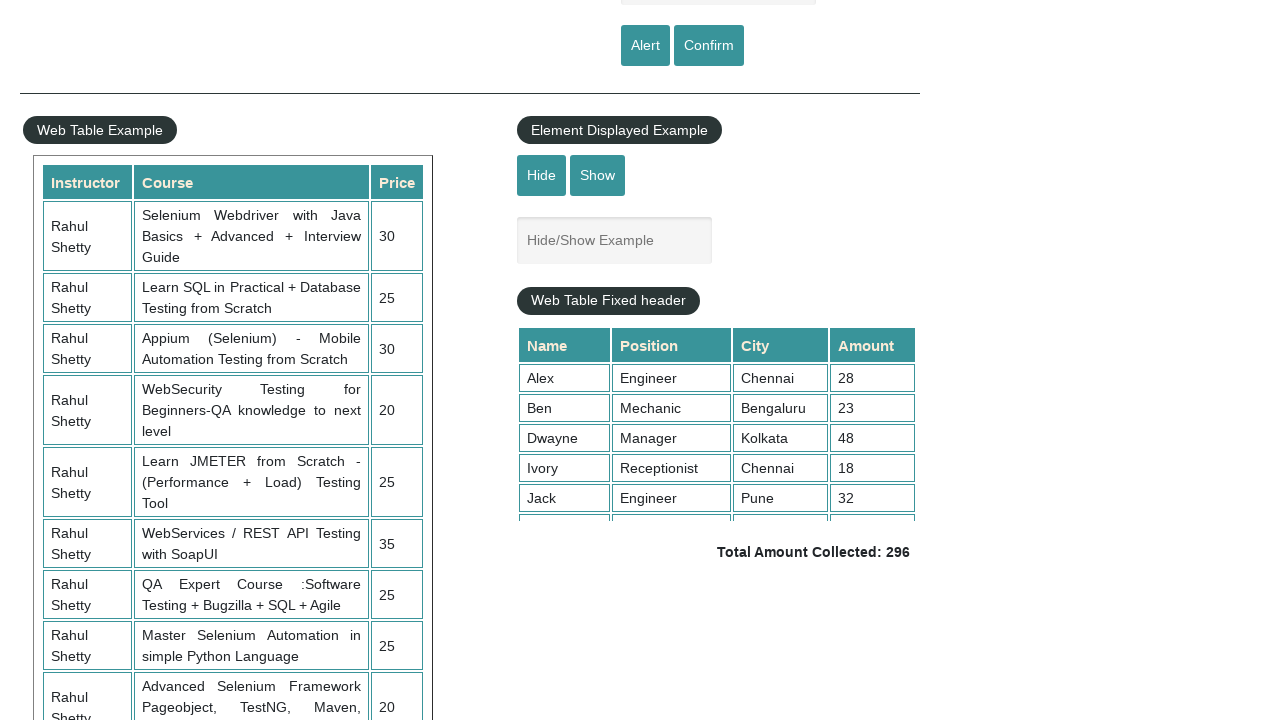

Scrolled fixed header table element by 500 pixels
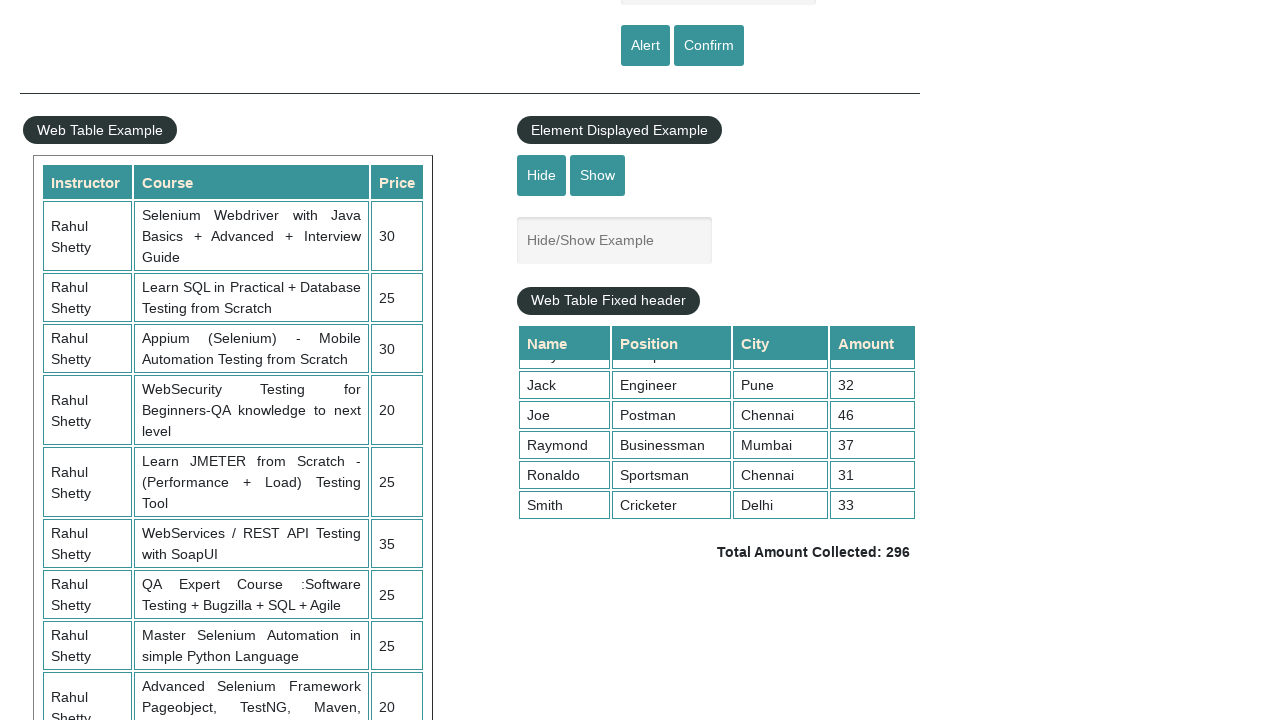

Table values became visible in fixed header
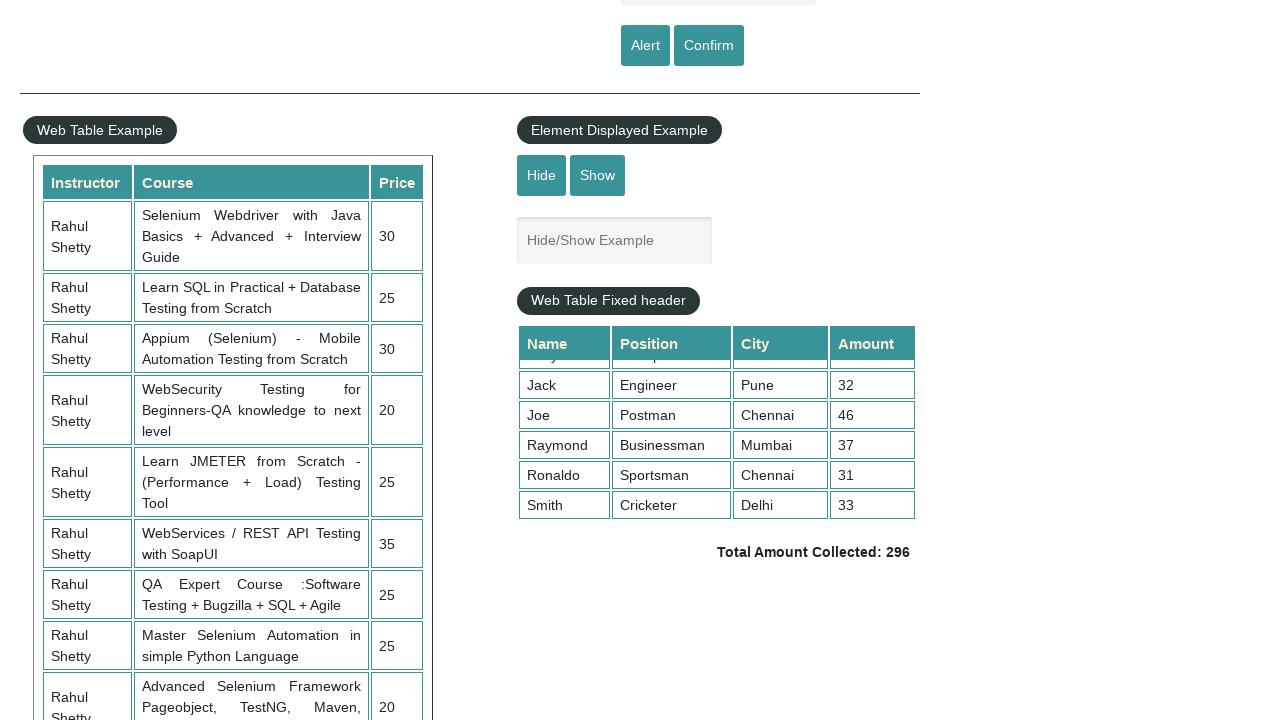

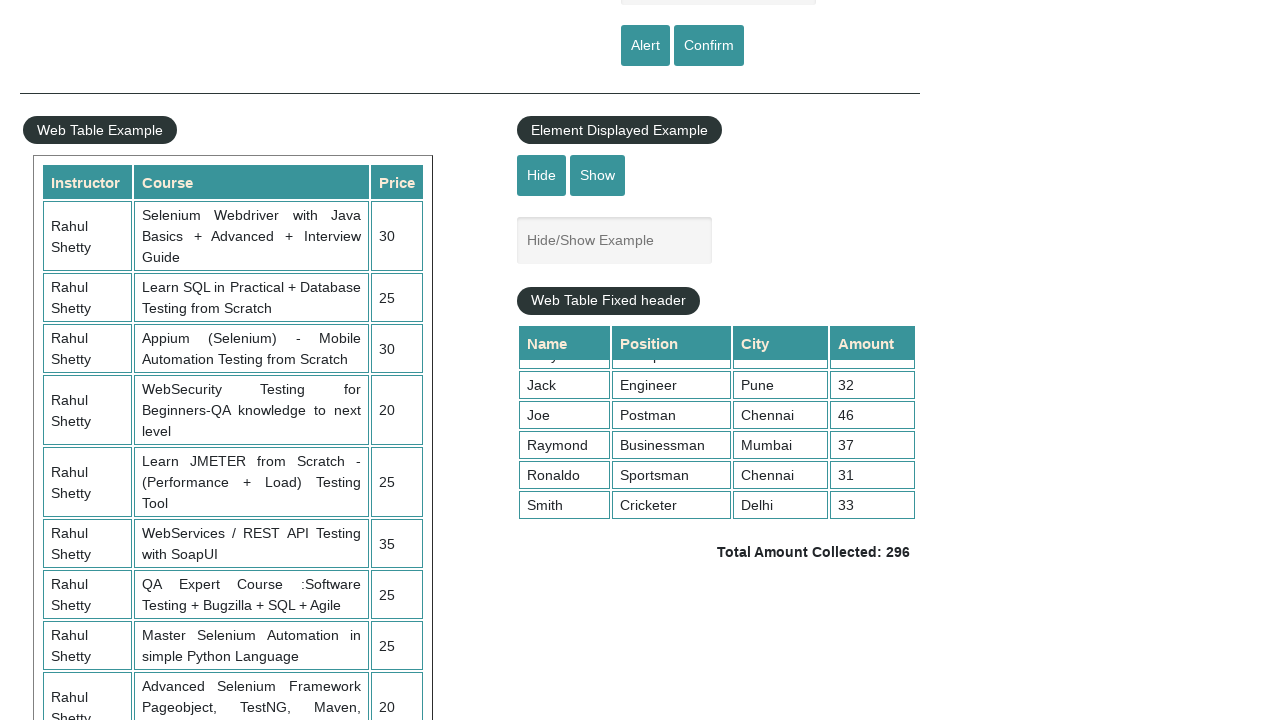